Tests a simple form by filling in first name, last name, city, and country fields using different locator strategies (tag name, name attribute, class name, and ID), then submitting the form.

Starting URL: http://suninjuly.github.io/simple_form_find_task.html

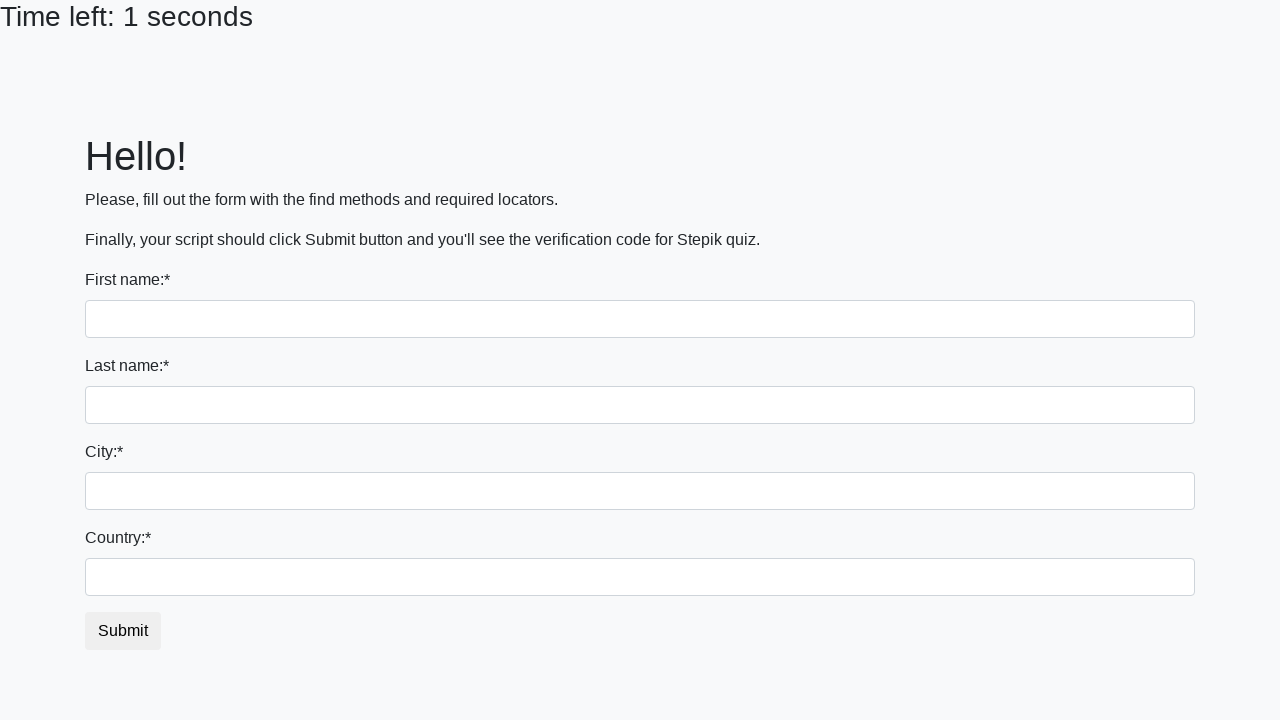

Filled first name field with 'Ivan' using tag name selector on input >> nth=0
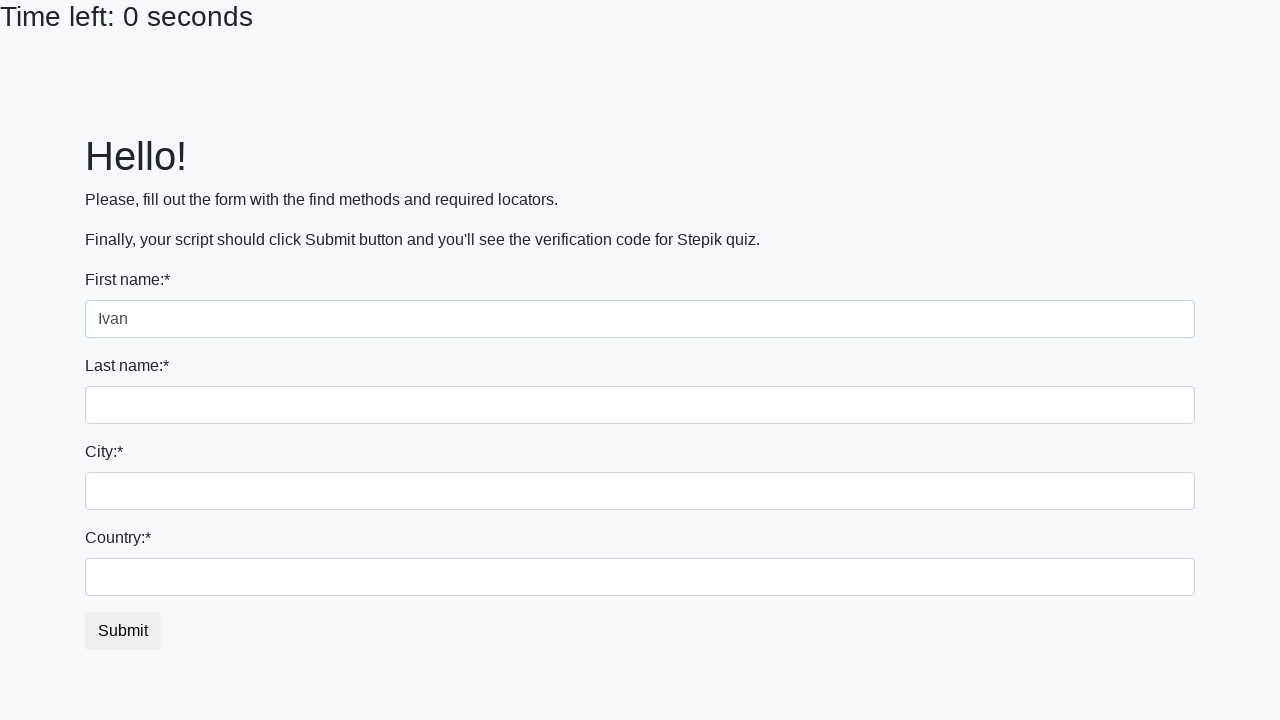

Filled last name field with 'Petrov' using name attribute selector on input[name='last_name']
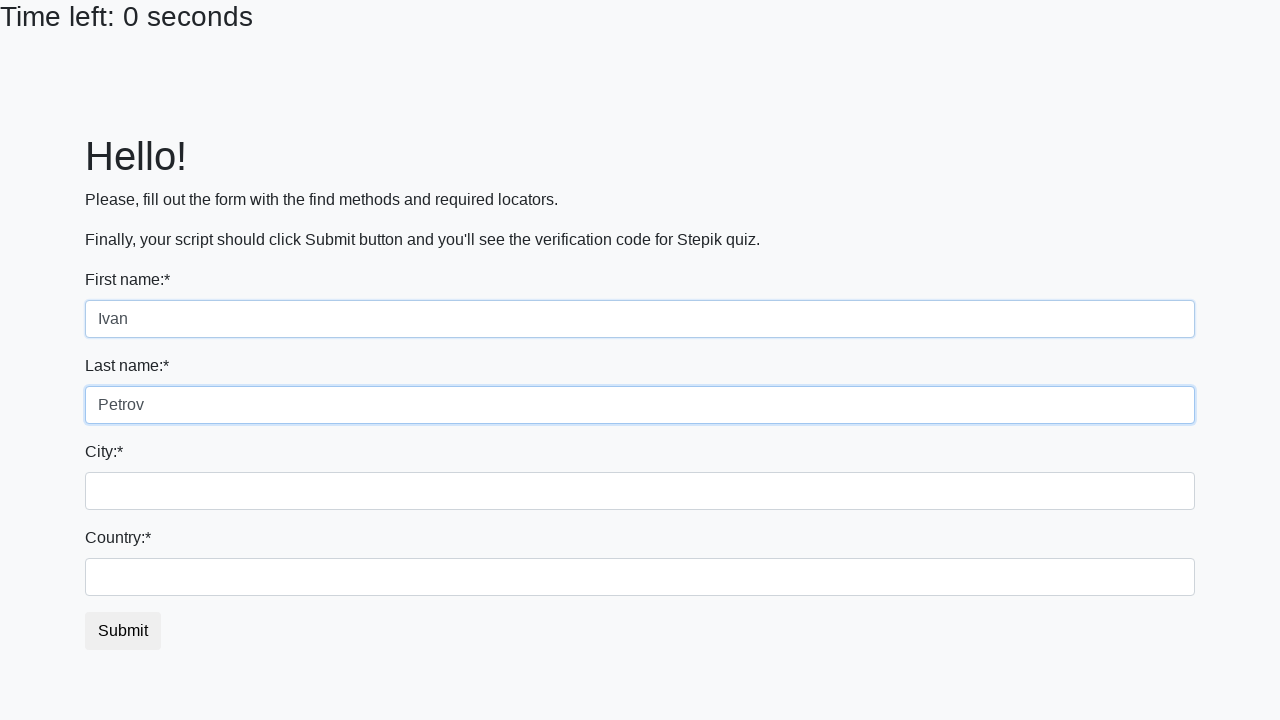

Filled city field with 'Smolensk' using class name selector on input.city
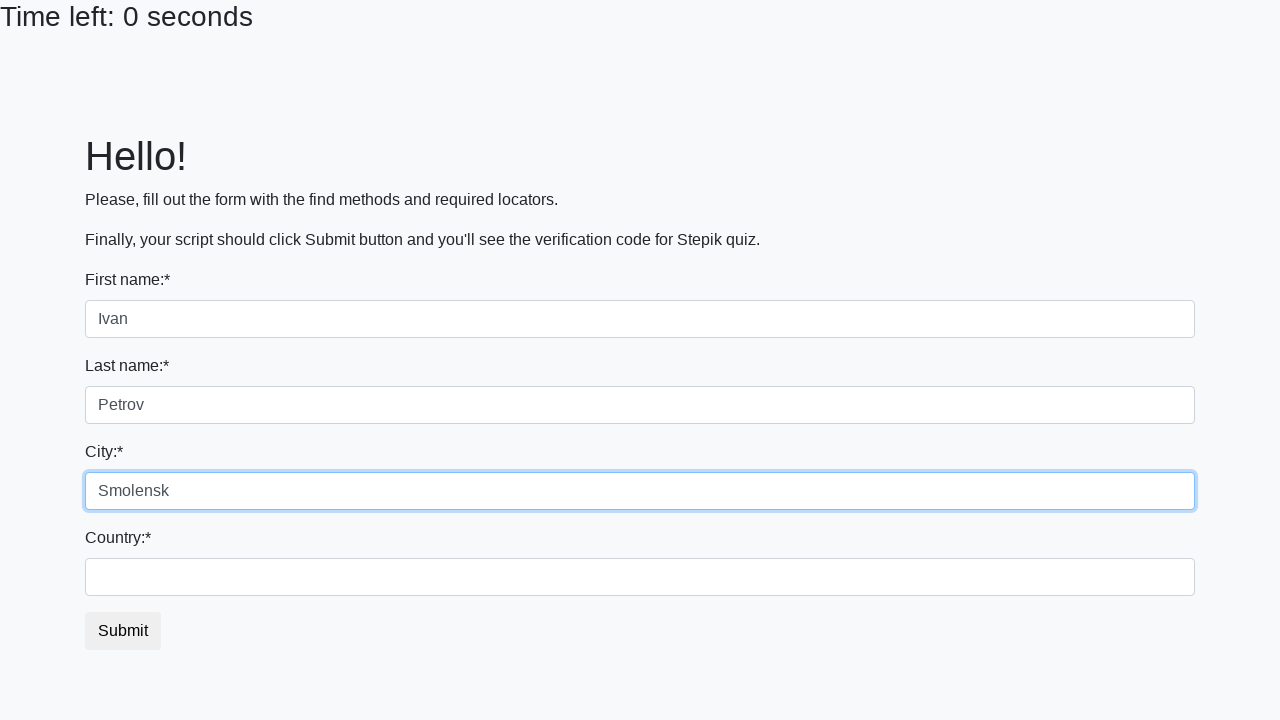

Filled country field with 'Russia' using ID selector on #country
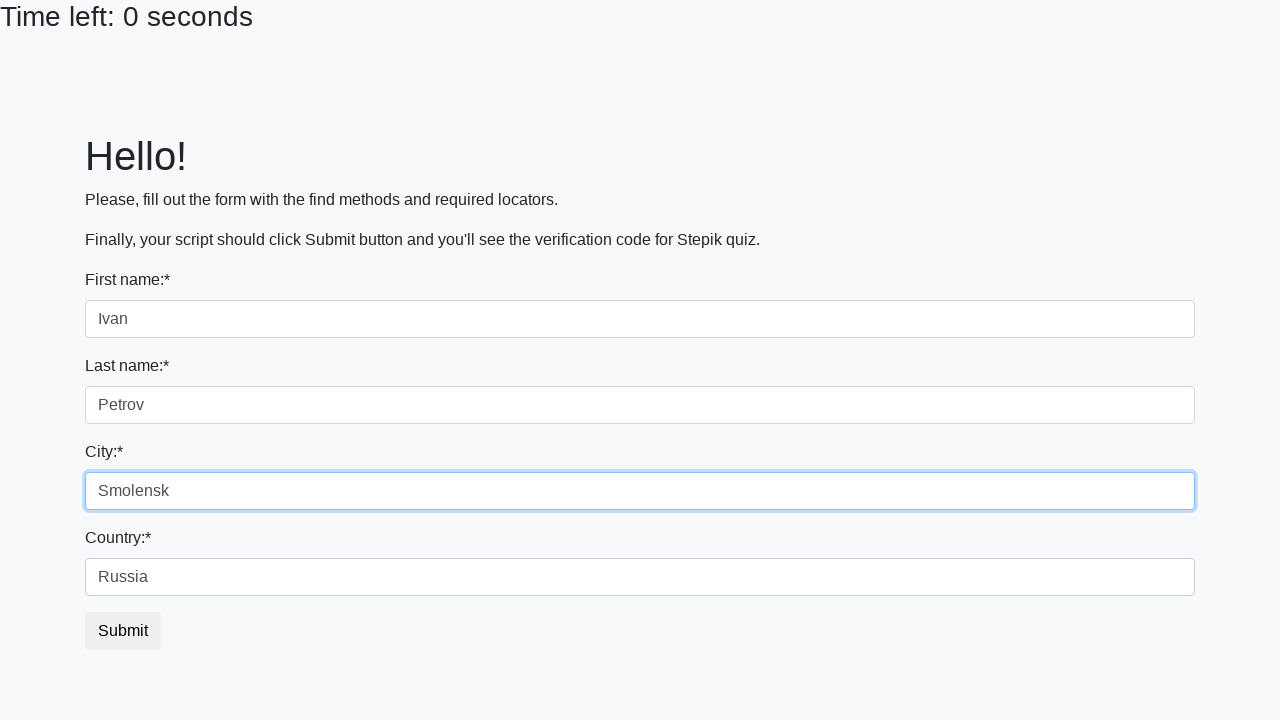

Clicked submit button to submit the form at (123, 631) on button.btn
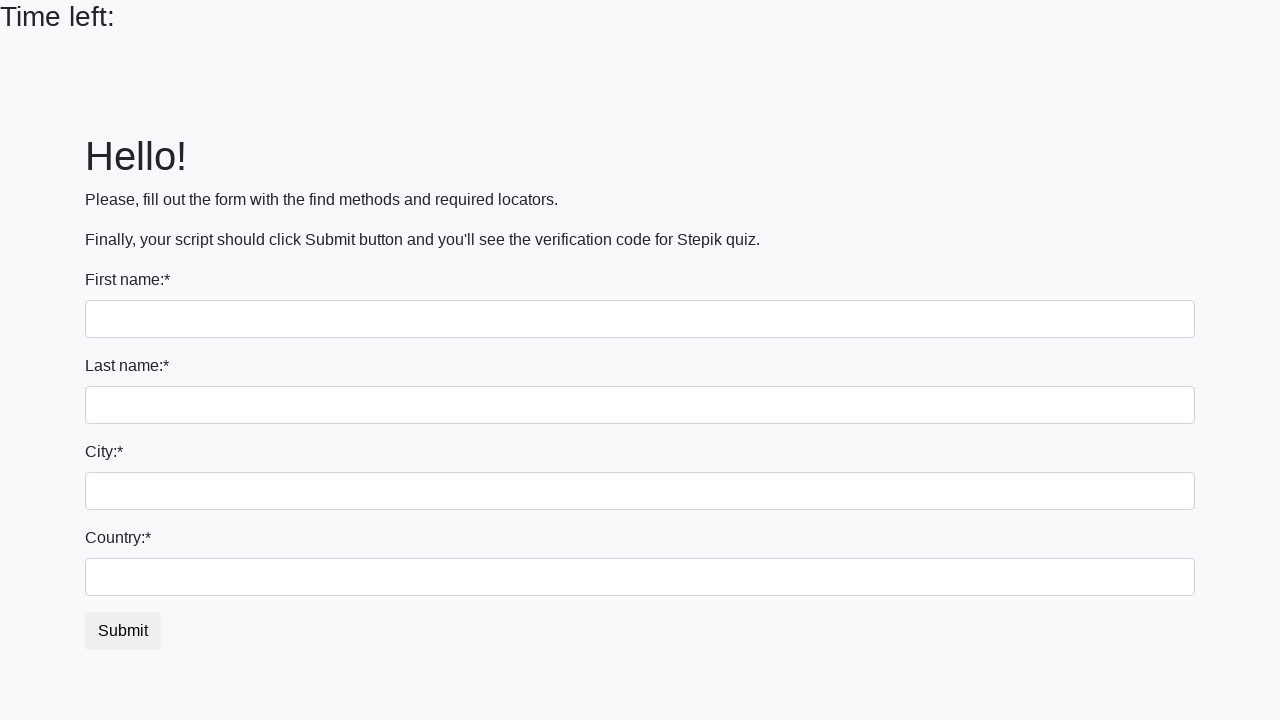

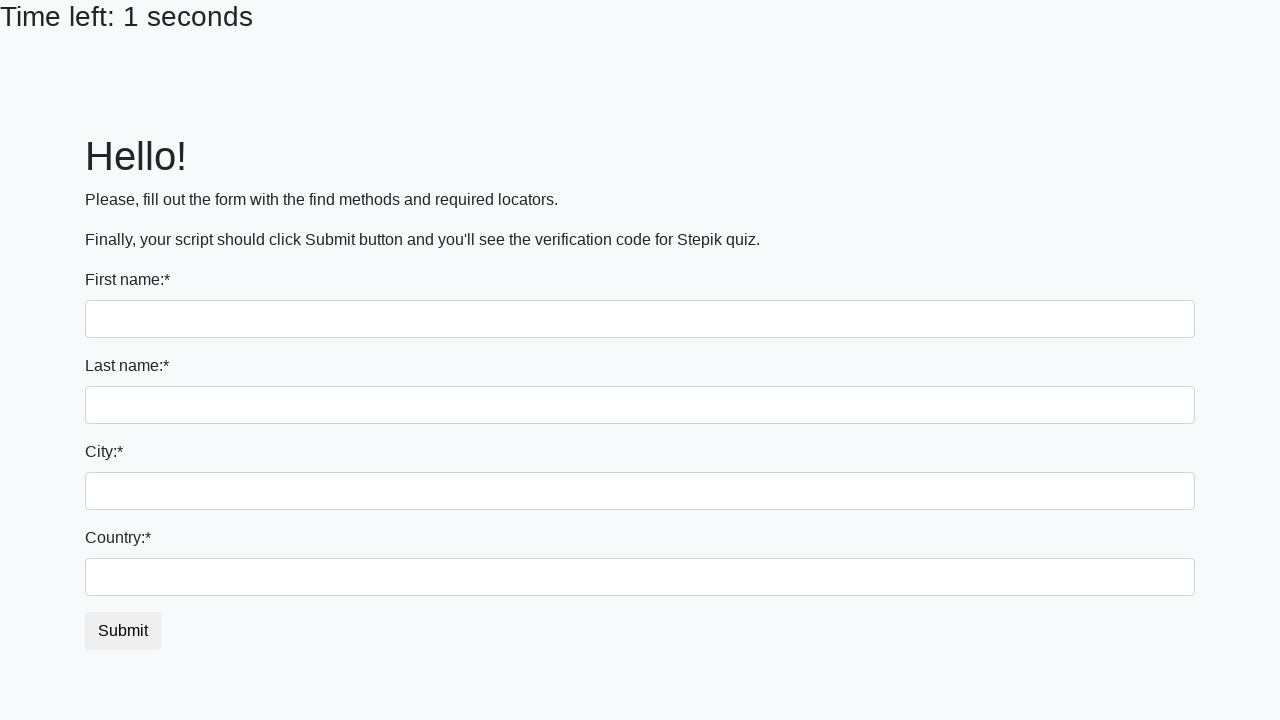